Tests a web table by selecting checkboxes for specific users and retrieving their details from table rows

Starting URL: https://selectorshub.com/xpath-practice-page/

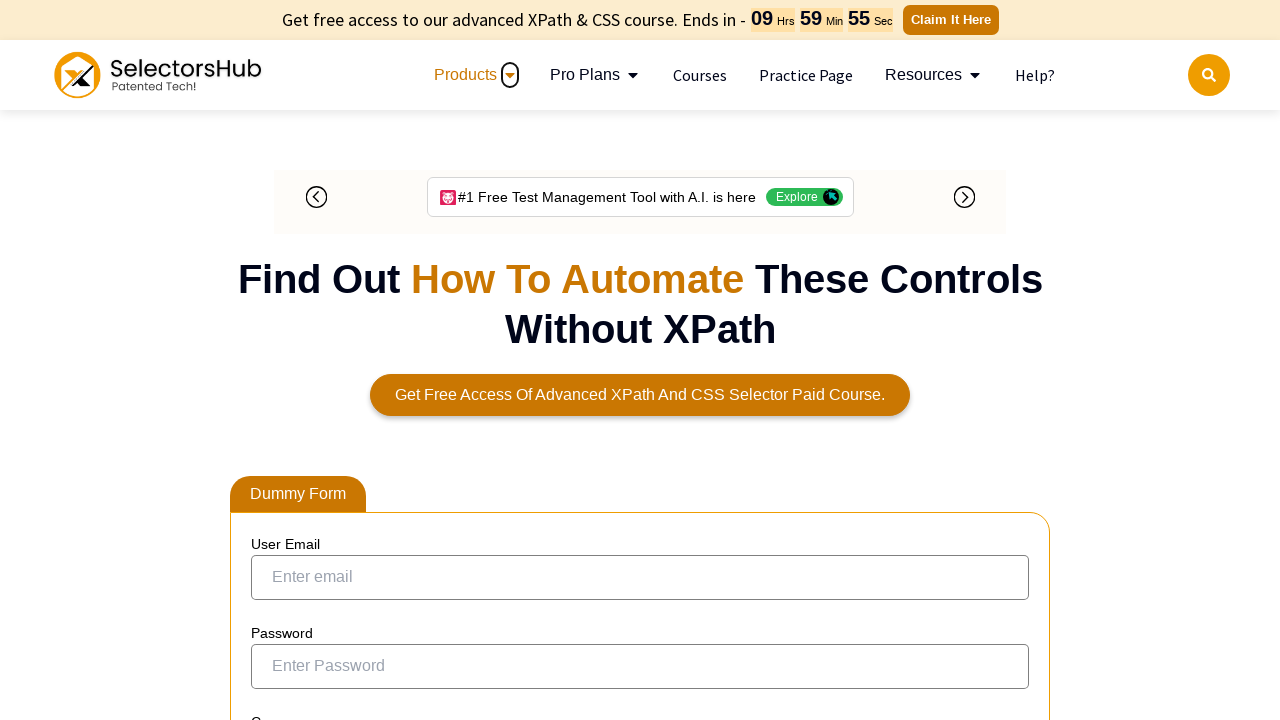

Selected checkbox for John.Smith at (274, 353) on xpath=//a[text()='John.Smith']//ancestor::tr//input[@type='checkbox']
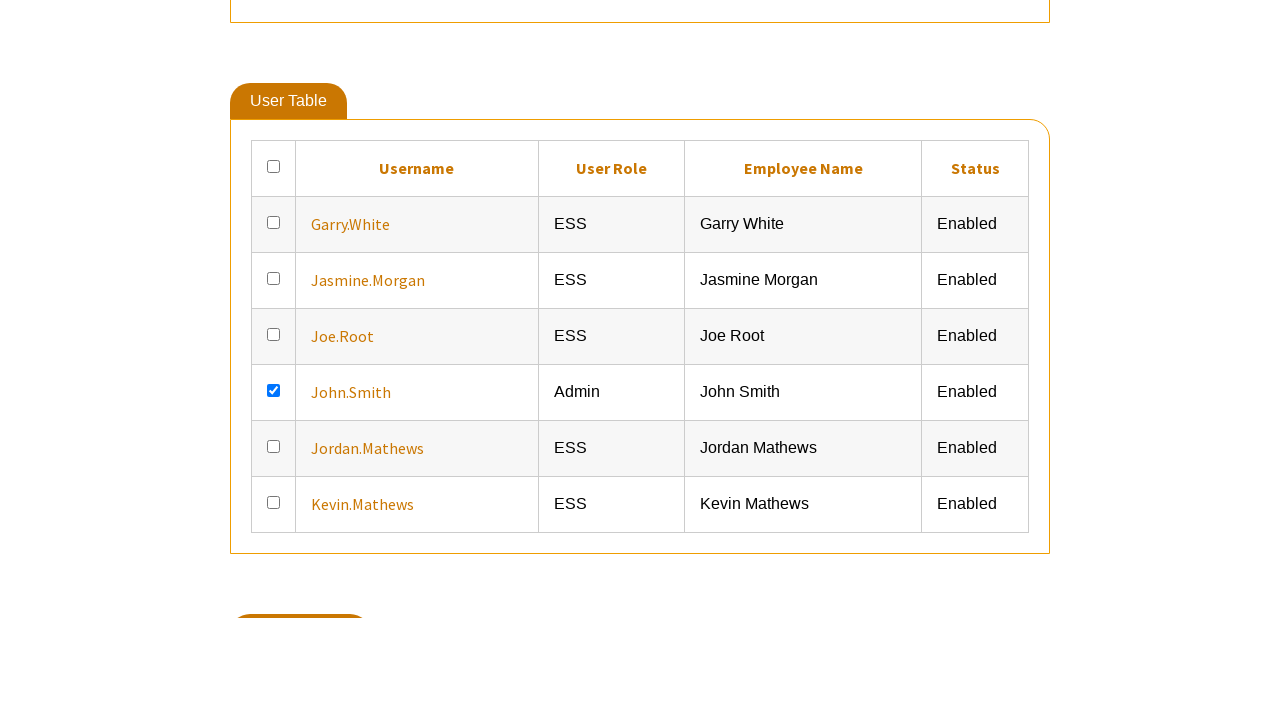

Selected checkbox for Joe.Root at (274, 665) on xpath=//a[text()='Joe.Root']//ancestor::tr//input[@type='checkbox']
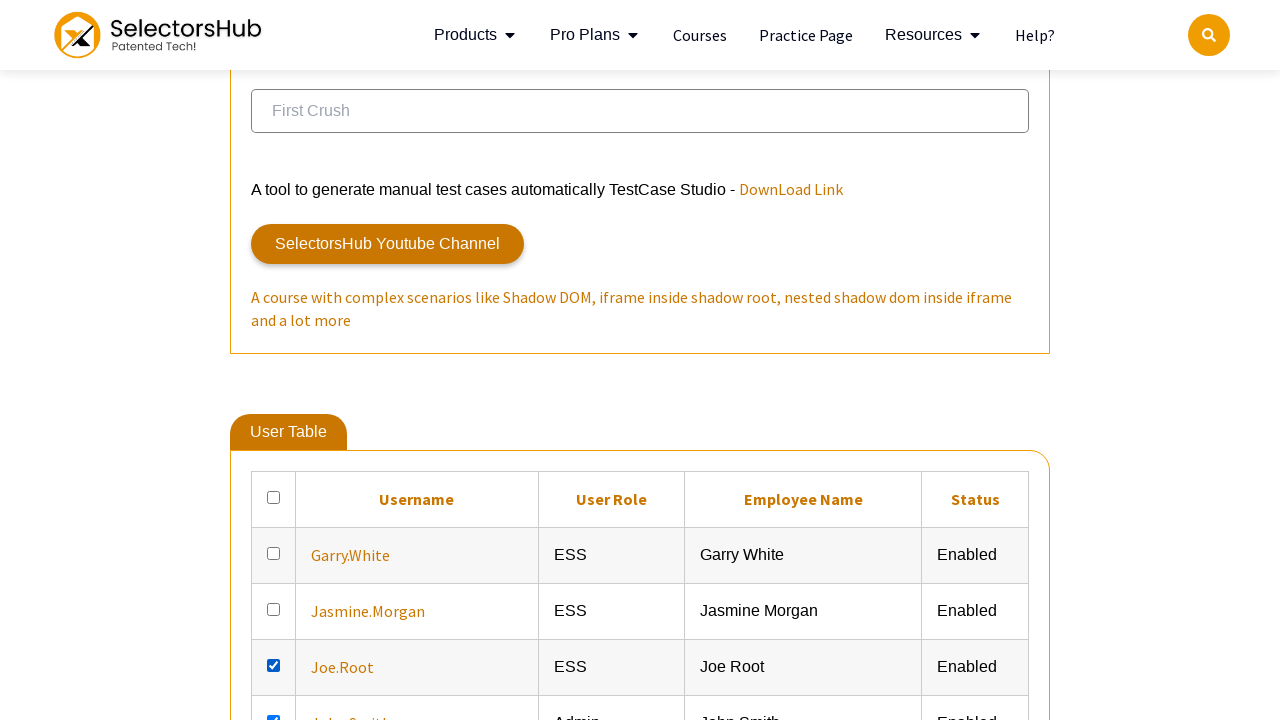

Verified John.Smith user details are present in the table
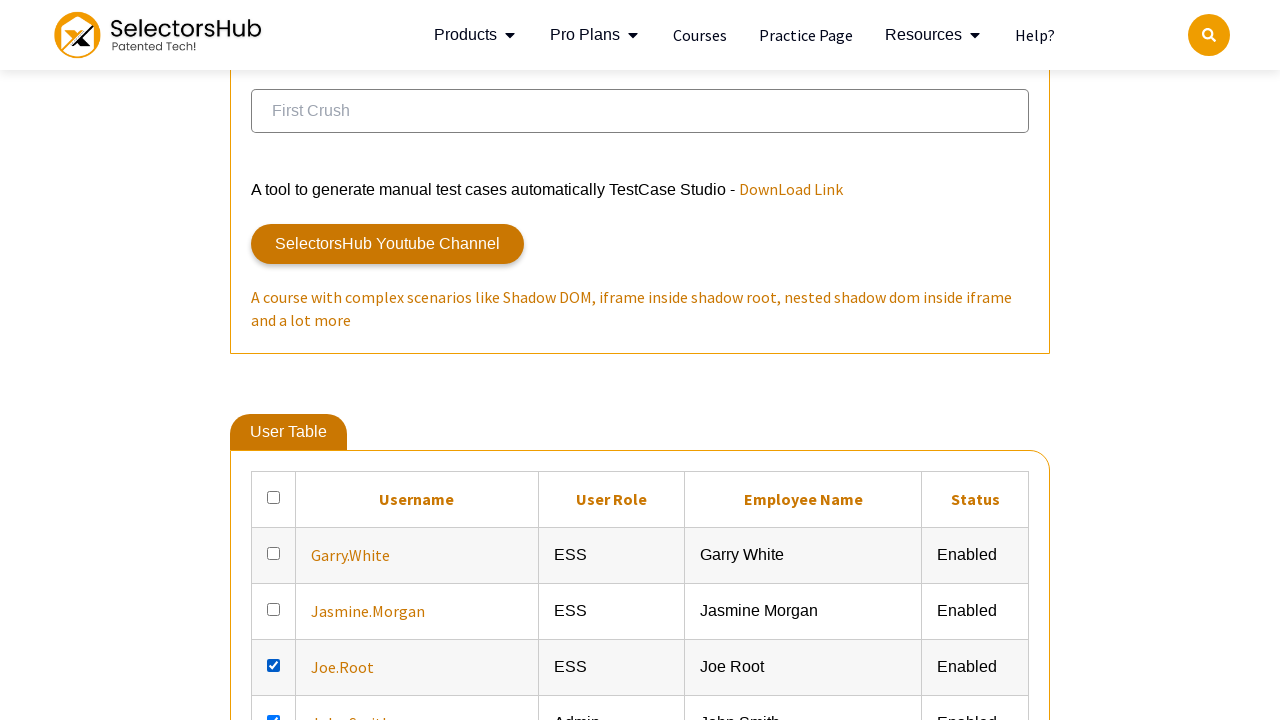

Verified Joe.Root user details are present in the table
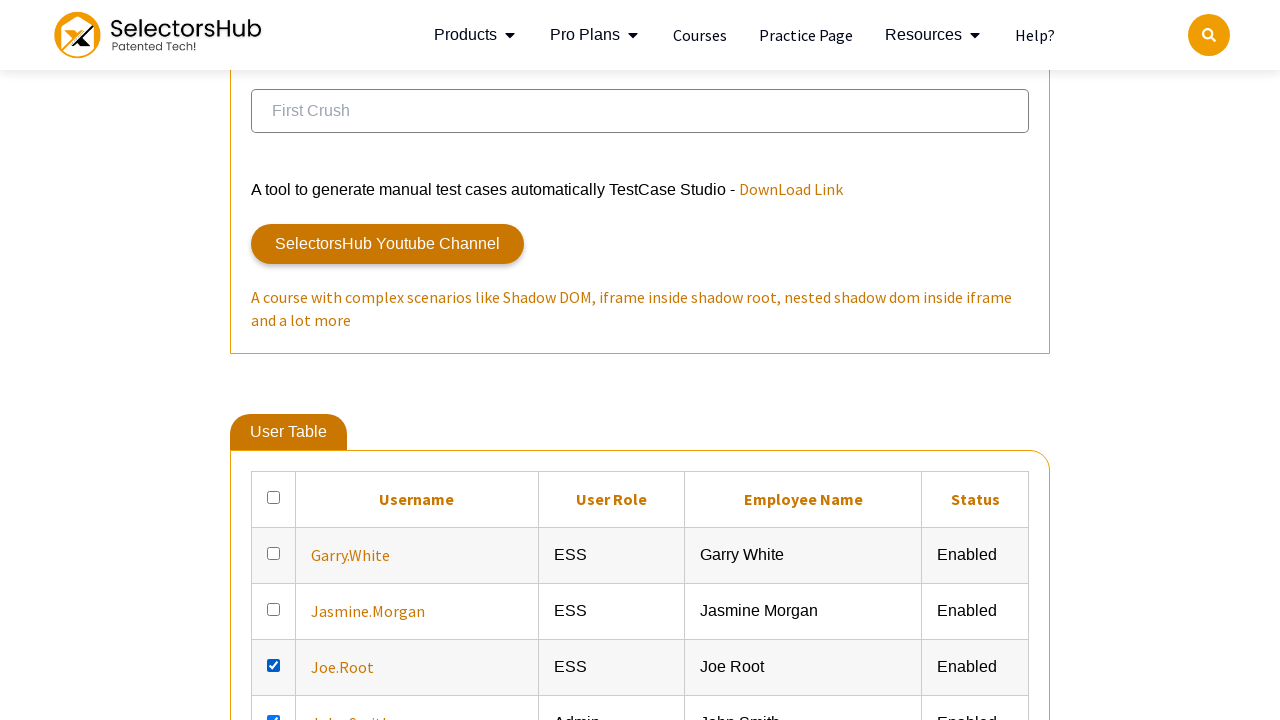

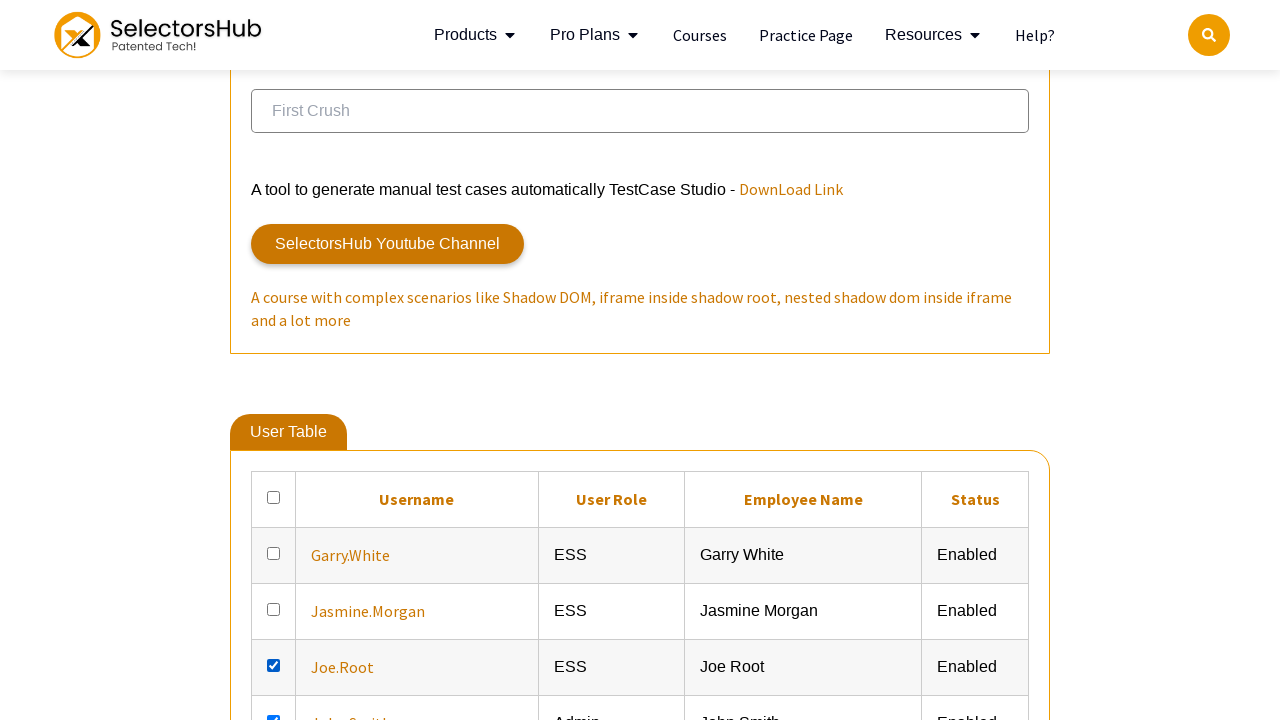